Tests double-click functionality on a demo element within an iframe

Starting URL: https://api.jquery.com/dblclick/

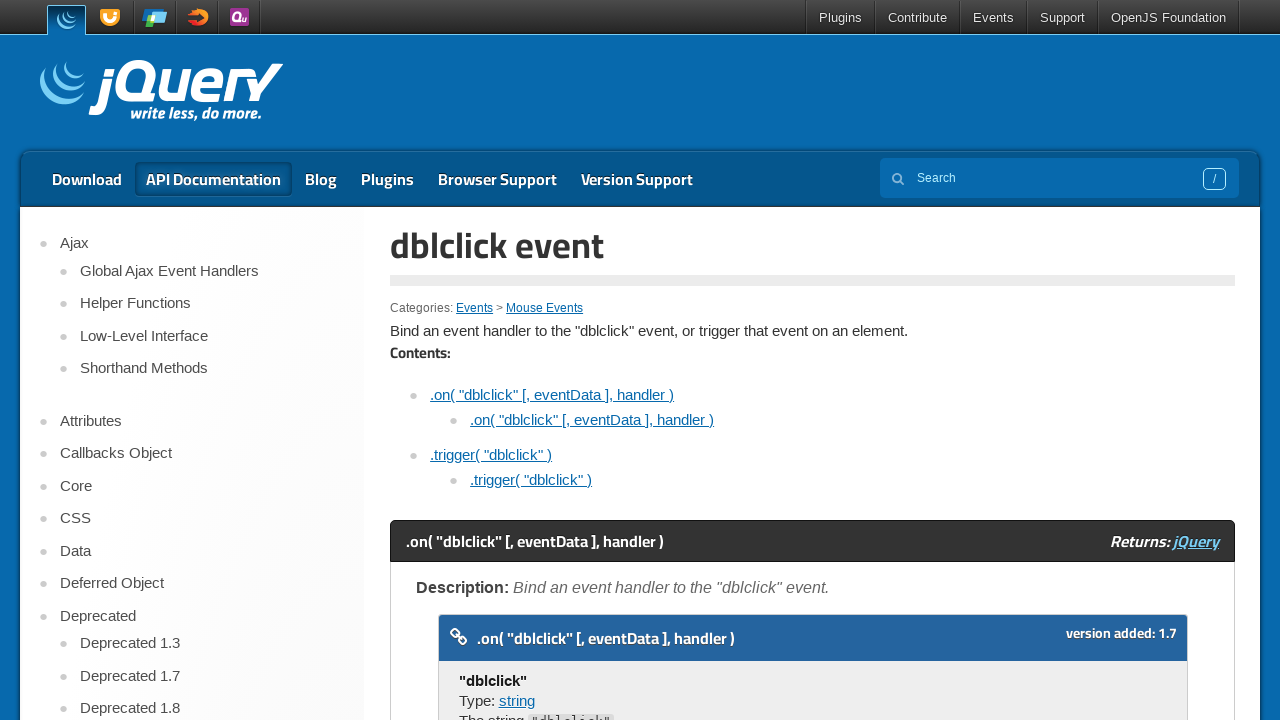

Located and selected the first iframe on the jQuery dblclick demo page
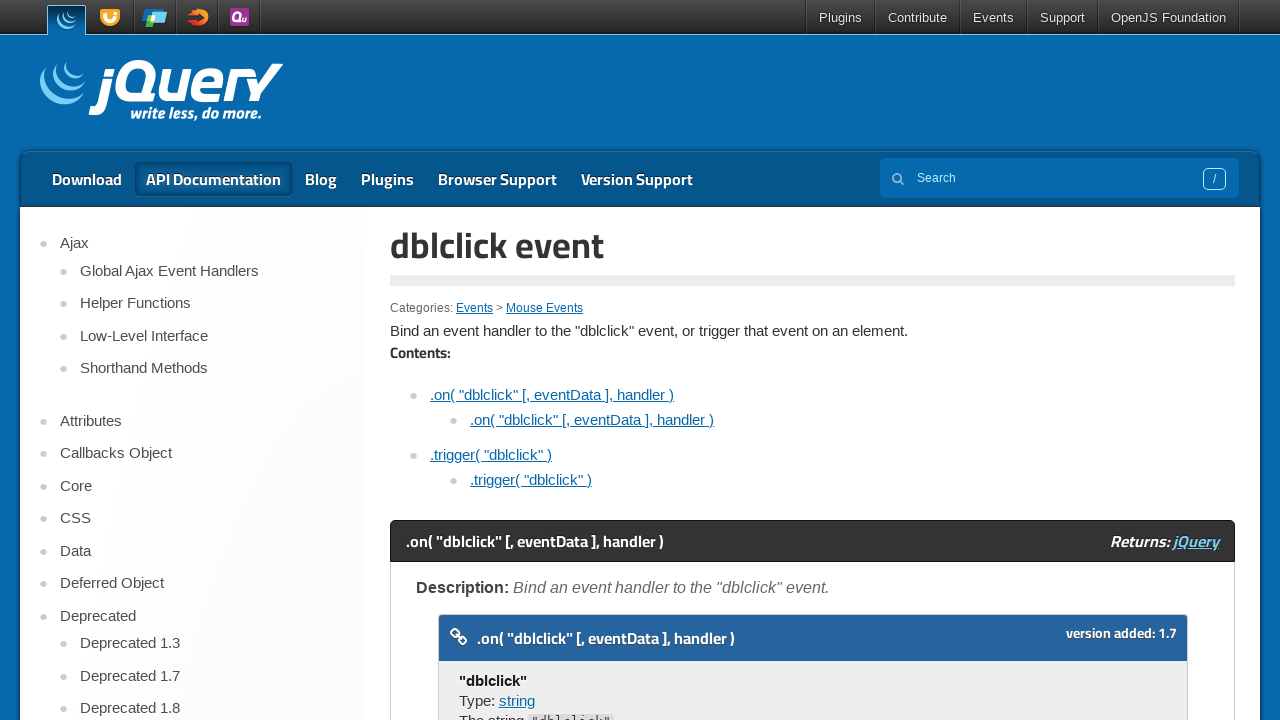

Double-clicked the demo element within the iframe at (478, 360) on iframe >> nth=0 >> internal:control=enter-frame >> xpath=//span[text()='Double c
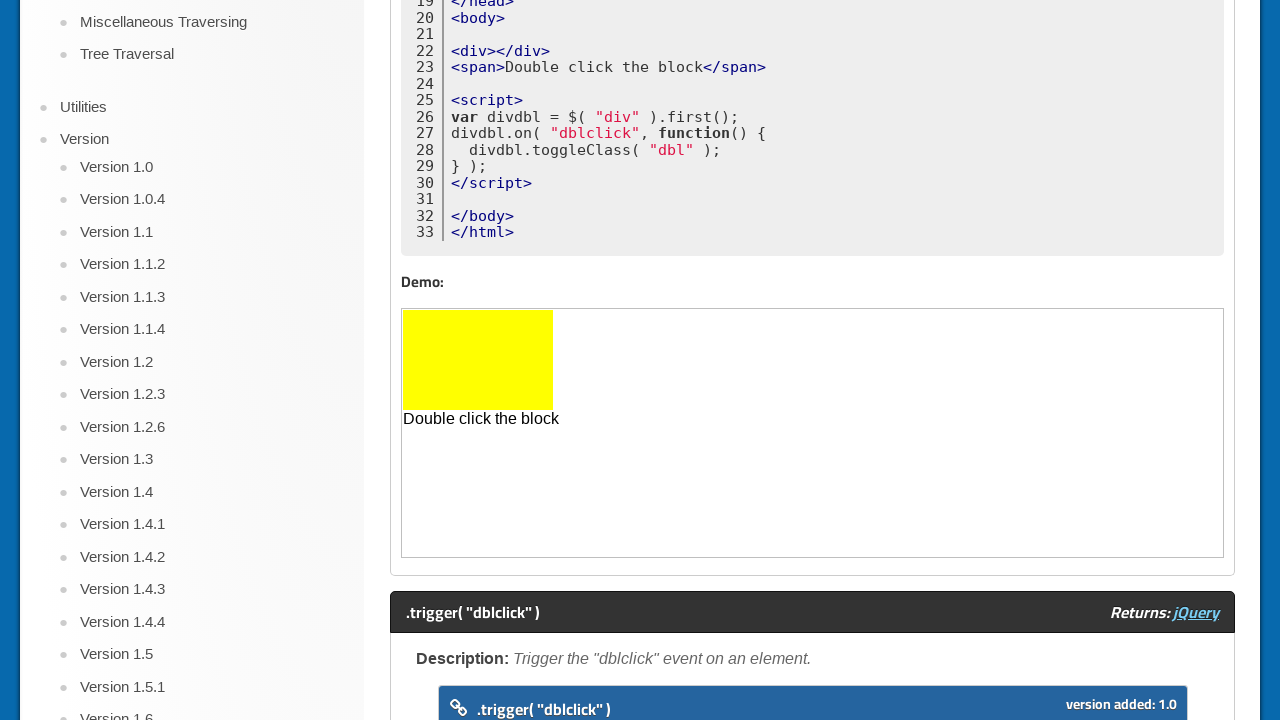

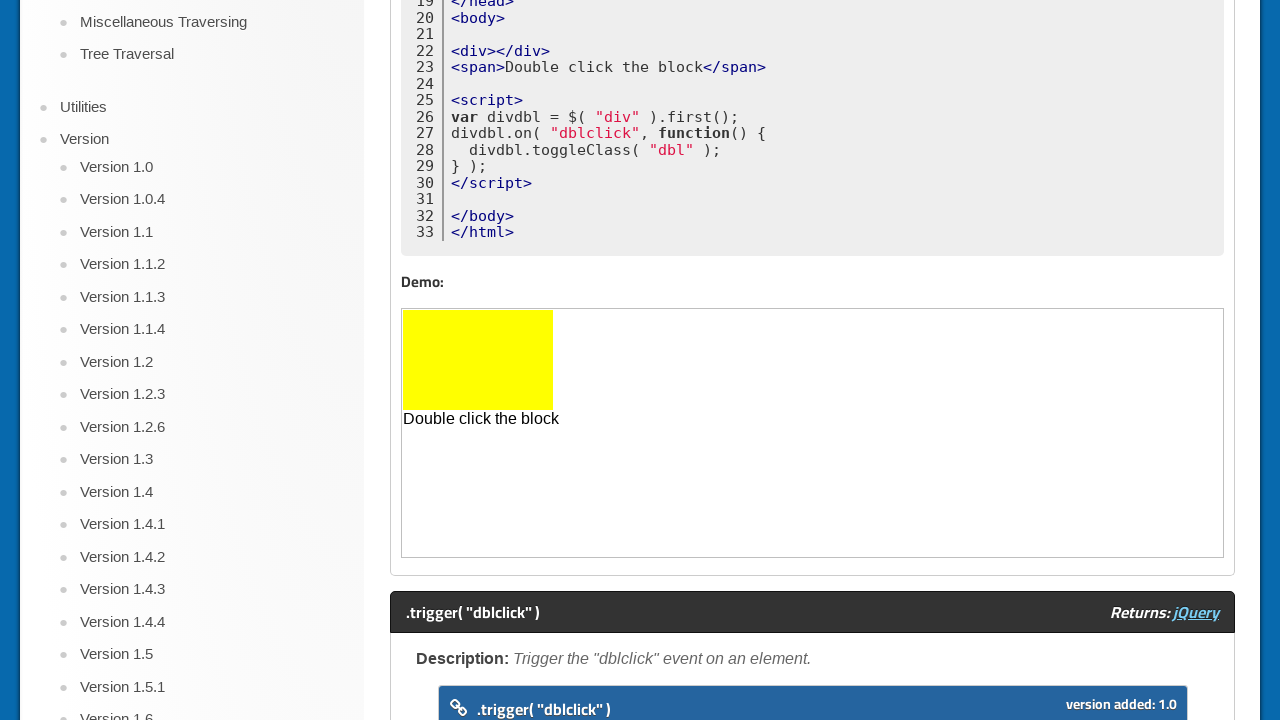